Tests accessing a specific offer by navigating to all offers and clicking on the first offer card, then verifying the operation summary is displayed

Starting URL: https://www.supertroco.com.br/

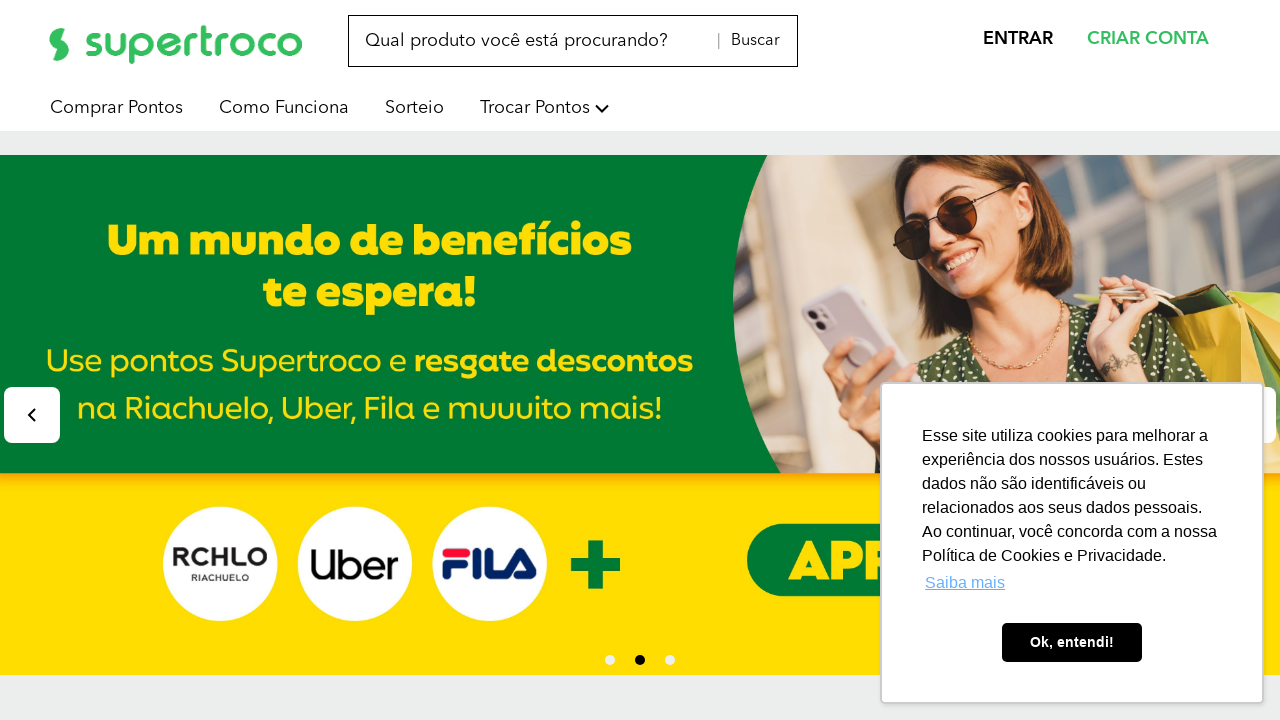

Clicked dropdown image to open offers menu at (602, 108) on #dropdown >> internal:role=img
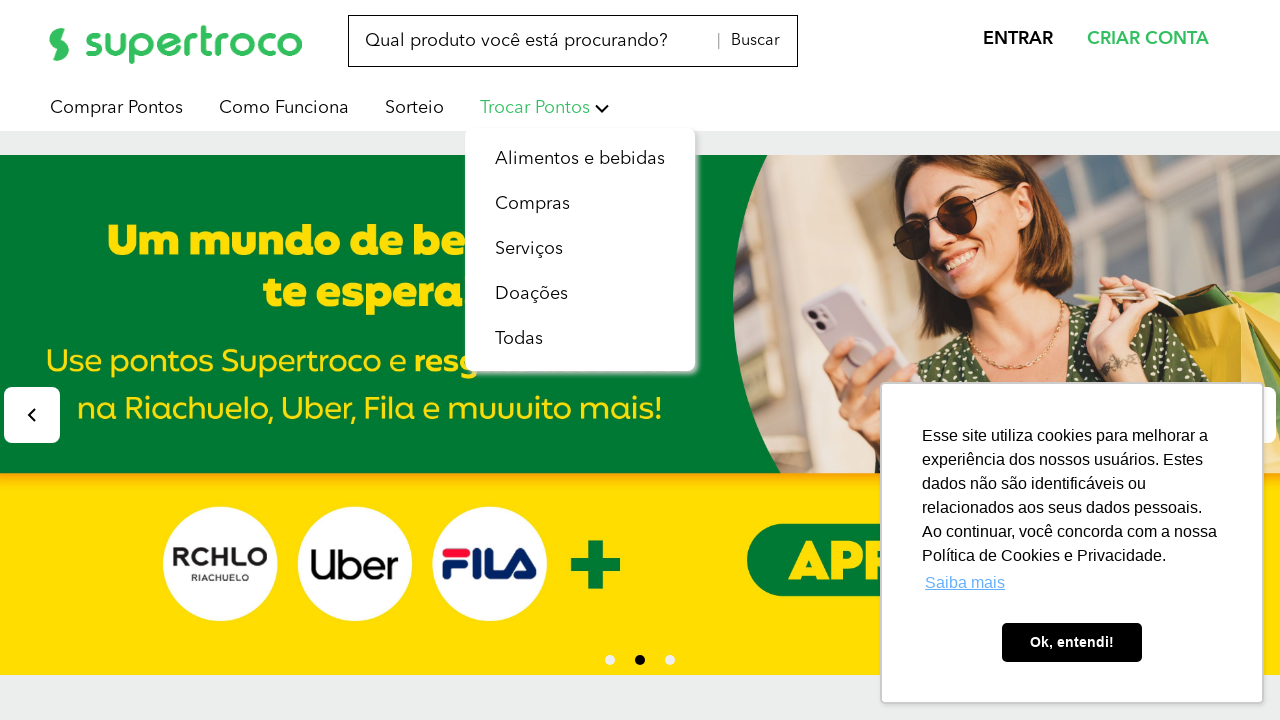

Clicked 'Todas' option to view all offers at (519, 339) on internal:text="Todas"s
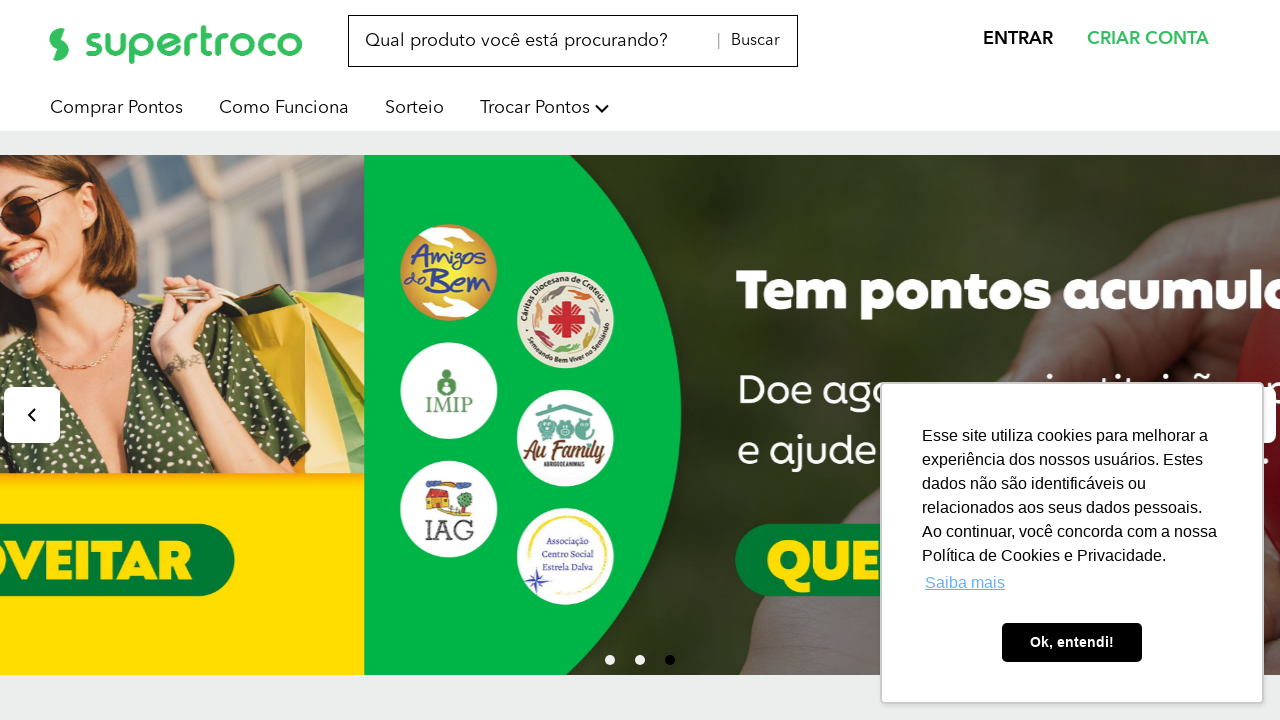

Clicked the first offer card at (464, 361) on .bottom-card > .default >> nth=0
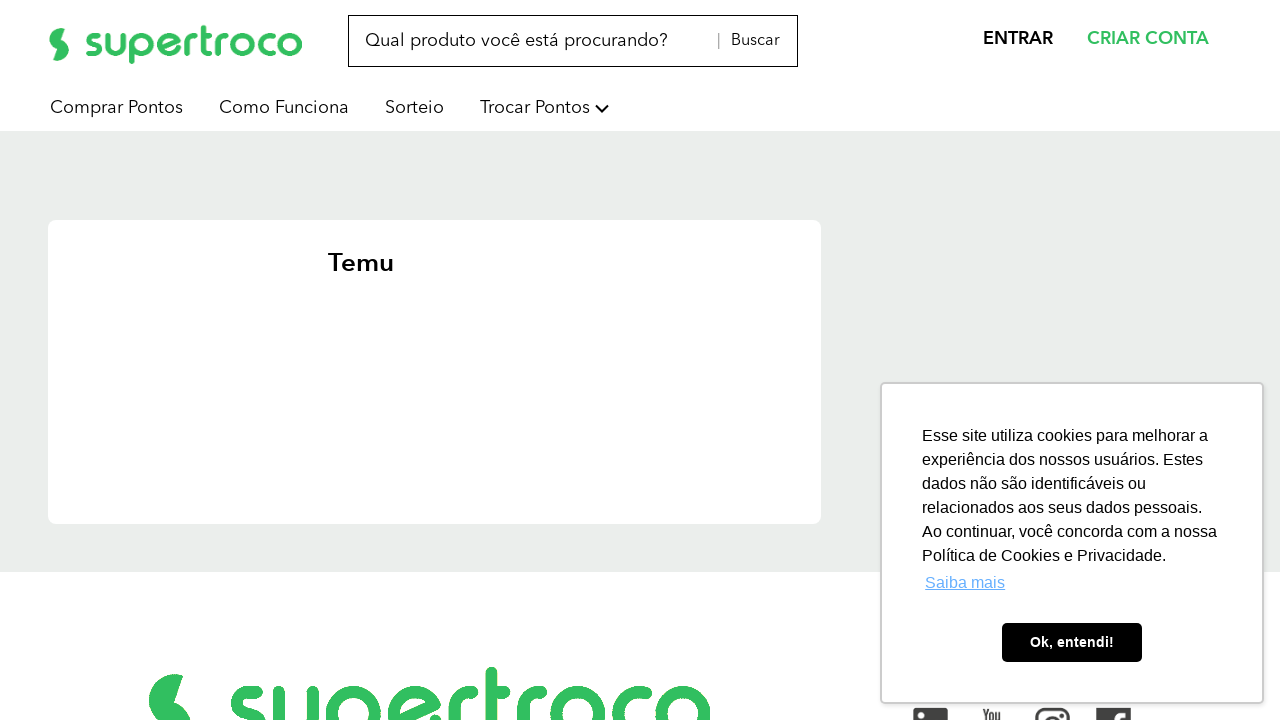

Operation summary is now visible on the screen
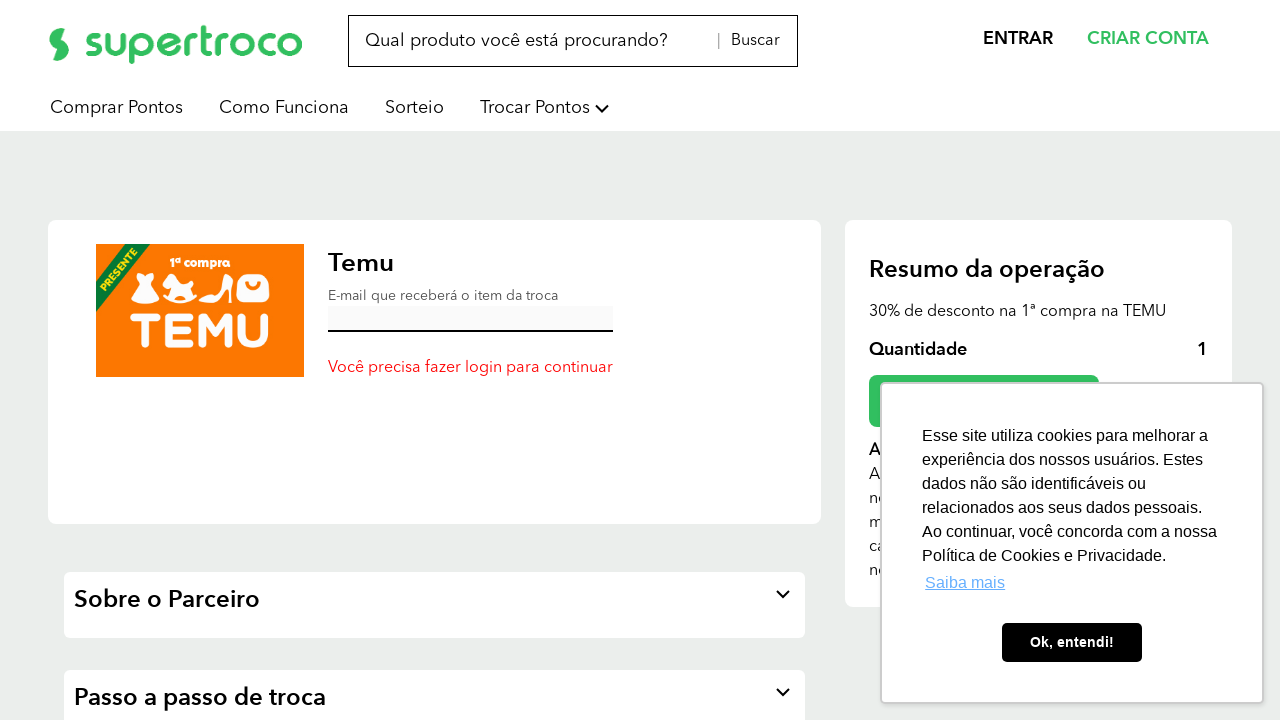

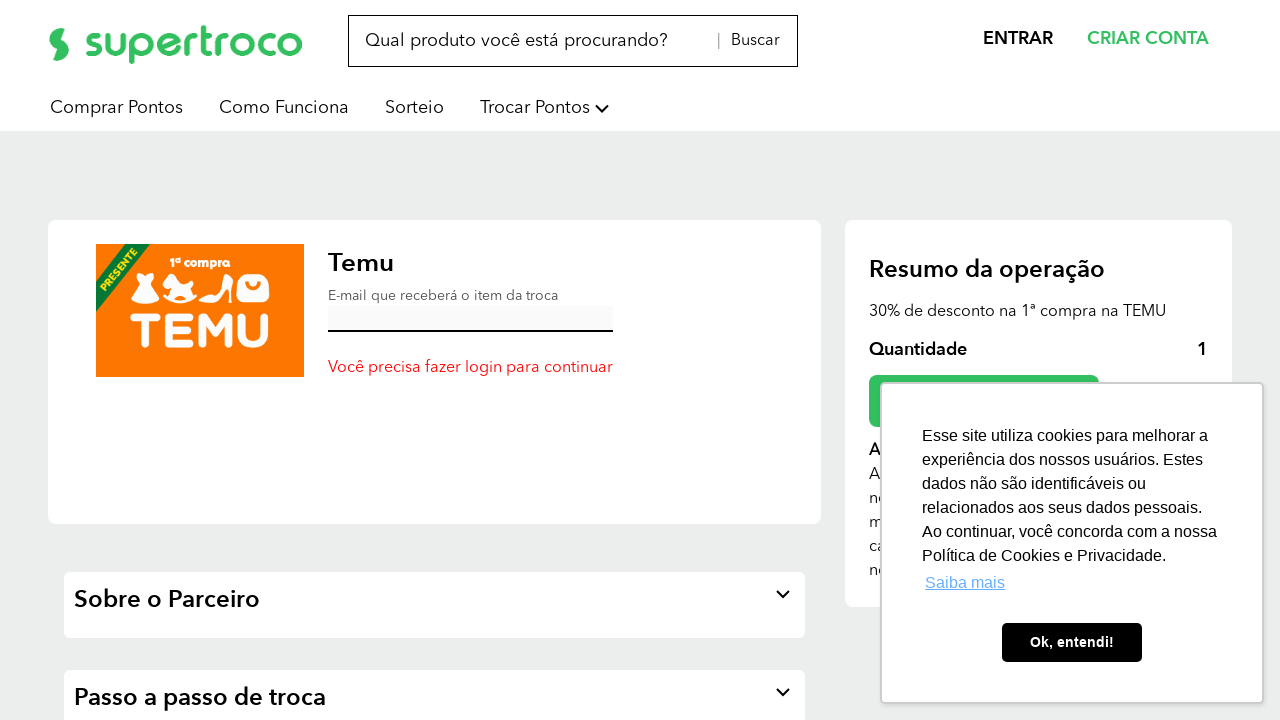